Tests responsive web design by resizing the browser viewport to various screen dimensions to verify the site adapts properly

Starting URL: https://the-internet.herokuapp.com/

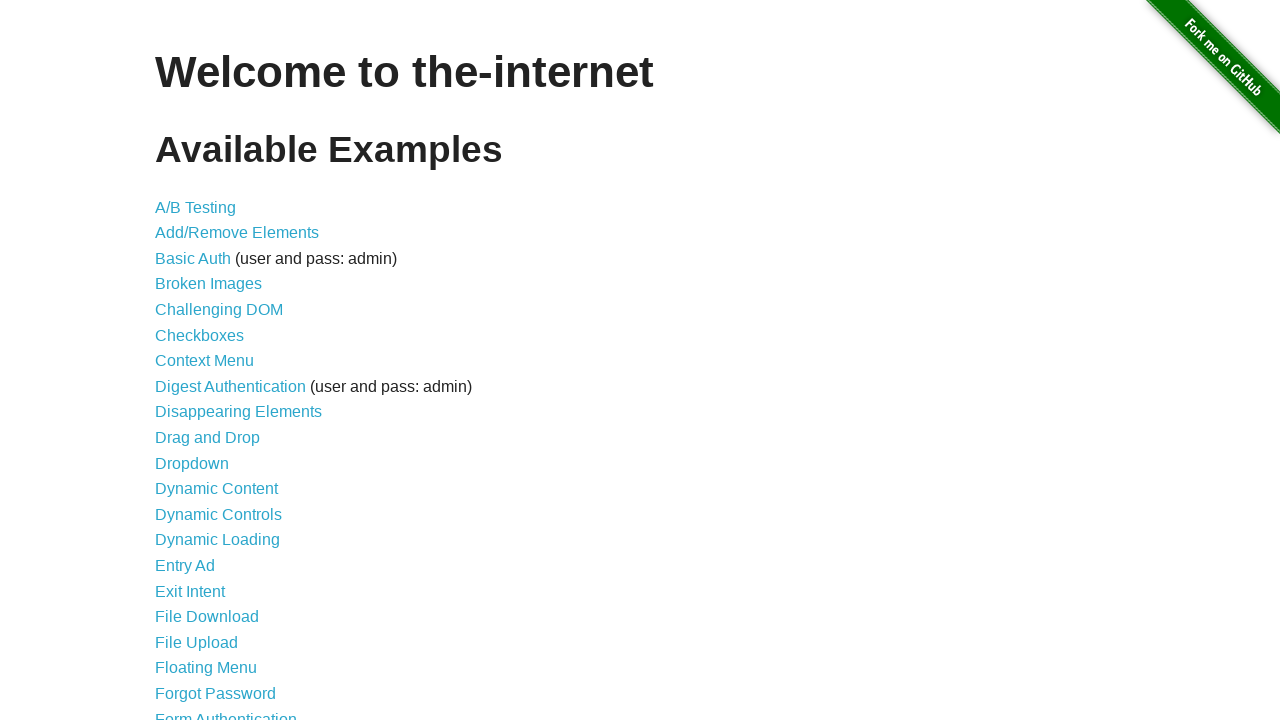

Set viewport to 1600x800 pixels
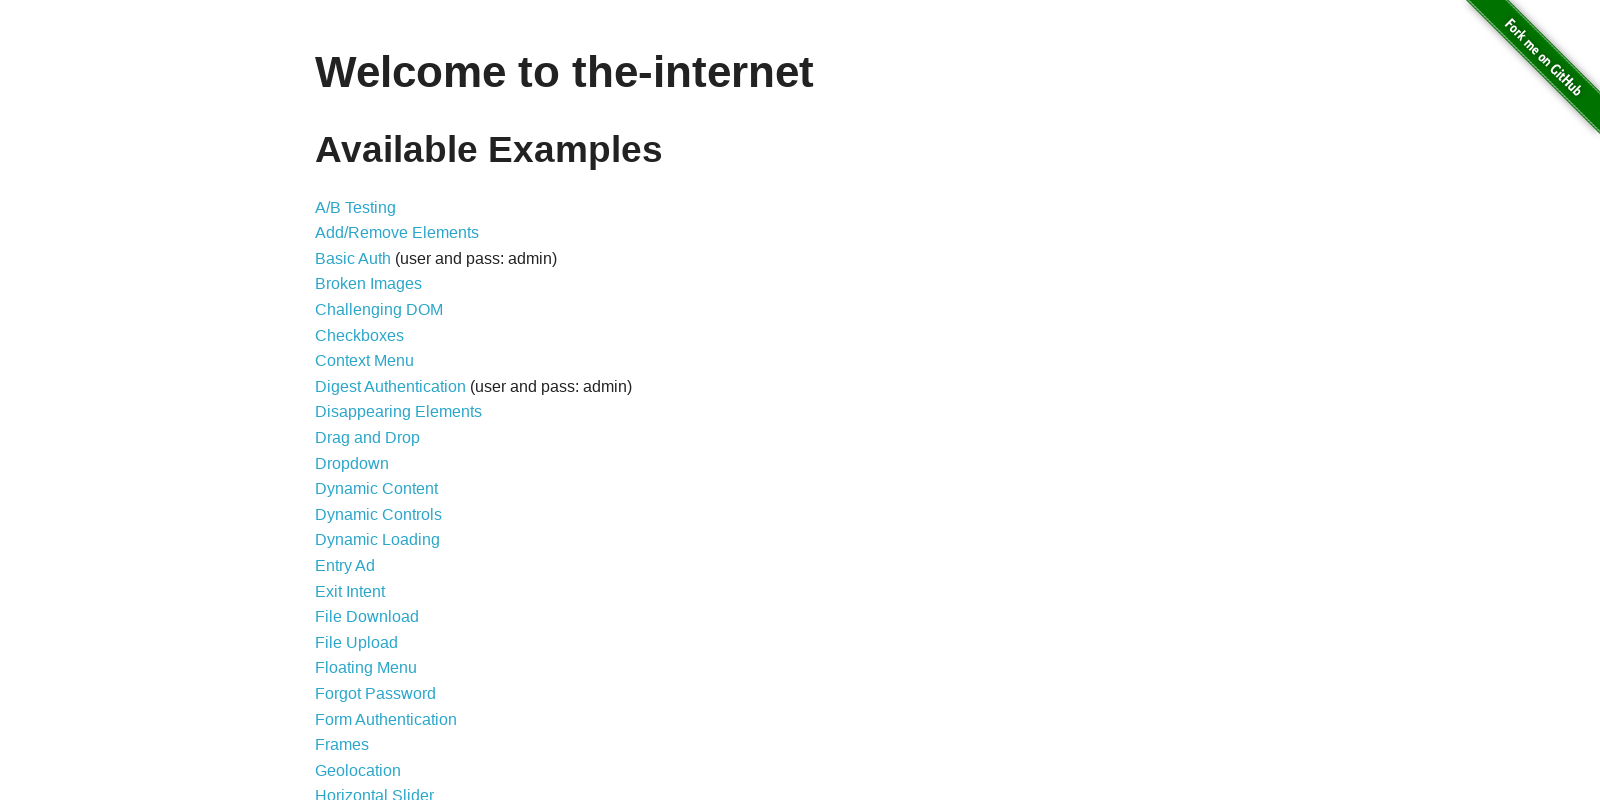

Waited for responsive layout to adapt at 1600x800 resolution
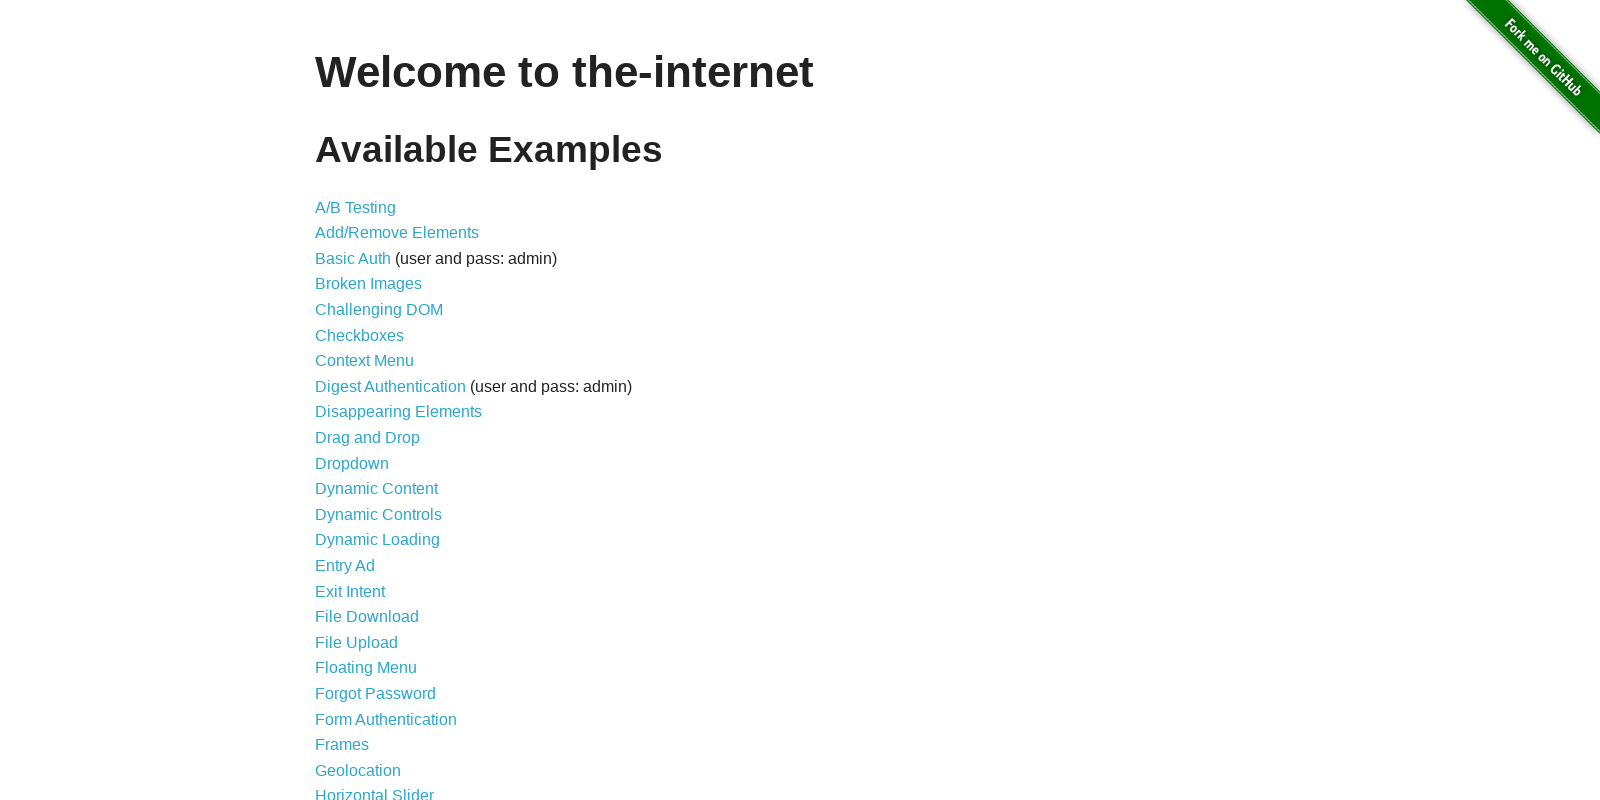

Set viewport to 1200x800 pixels
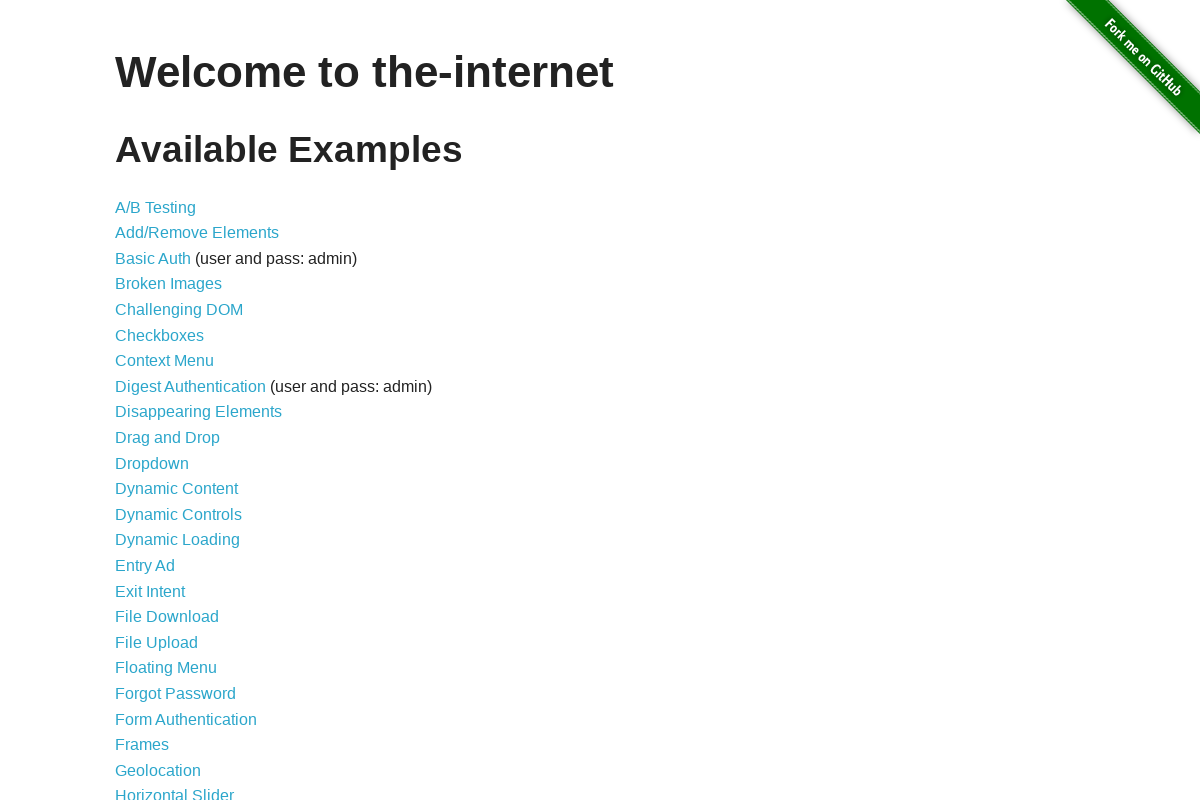

Waited for responsive layout to adapt at 1200x800 resolution
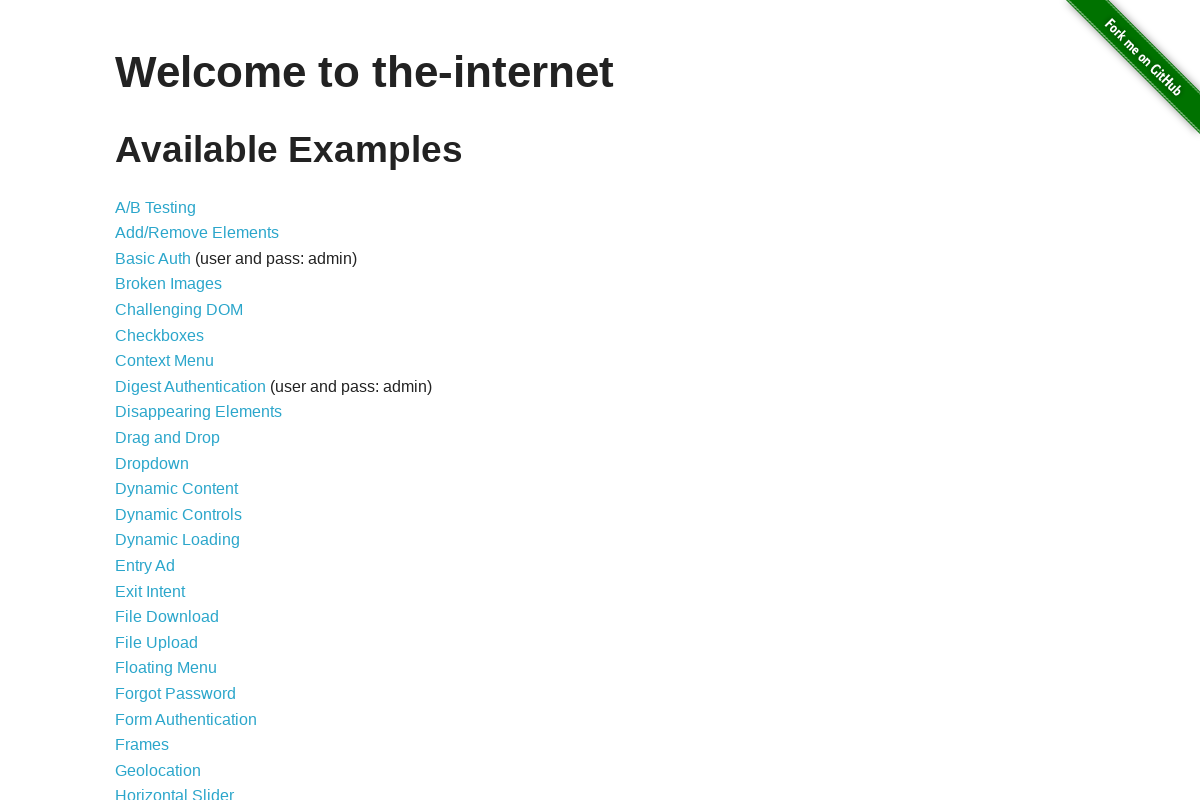

Set viewport to 992x800 pixels
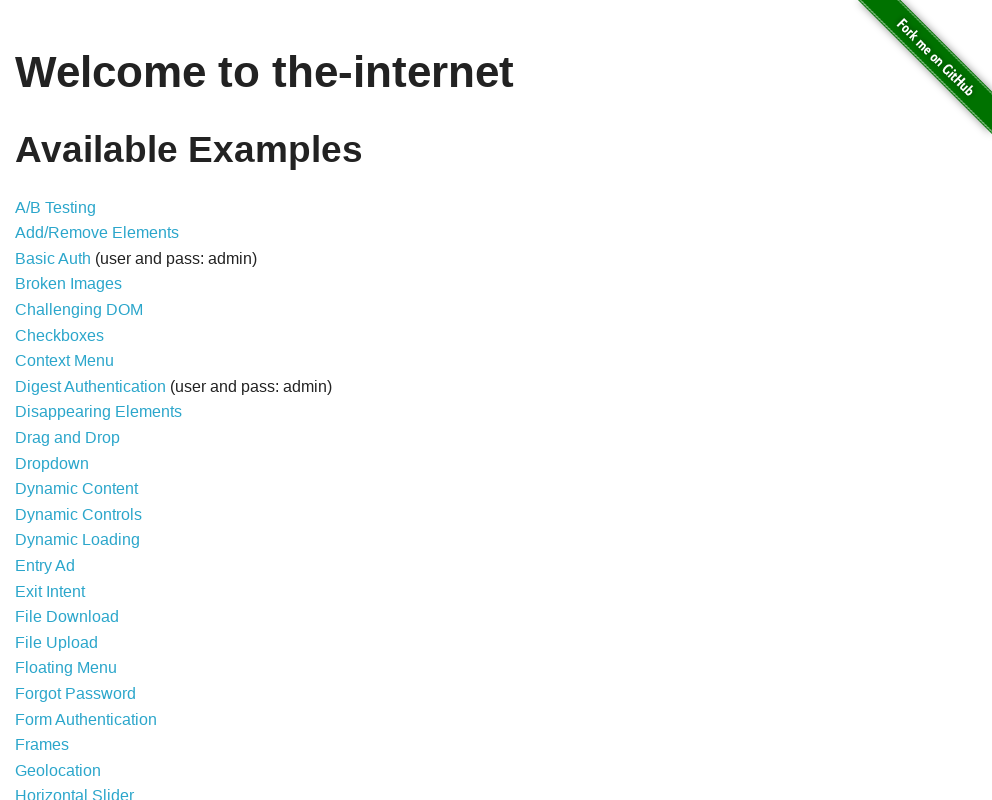

Waited for responsive layout to adapt at 992x800 resolution
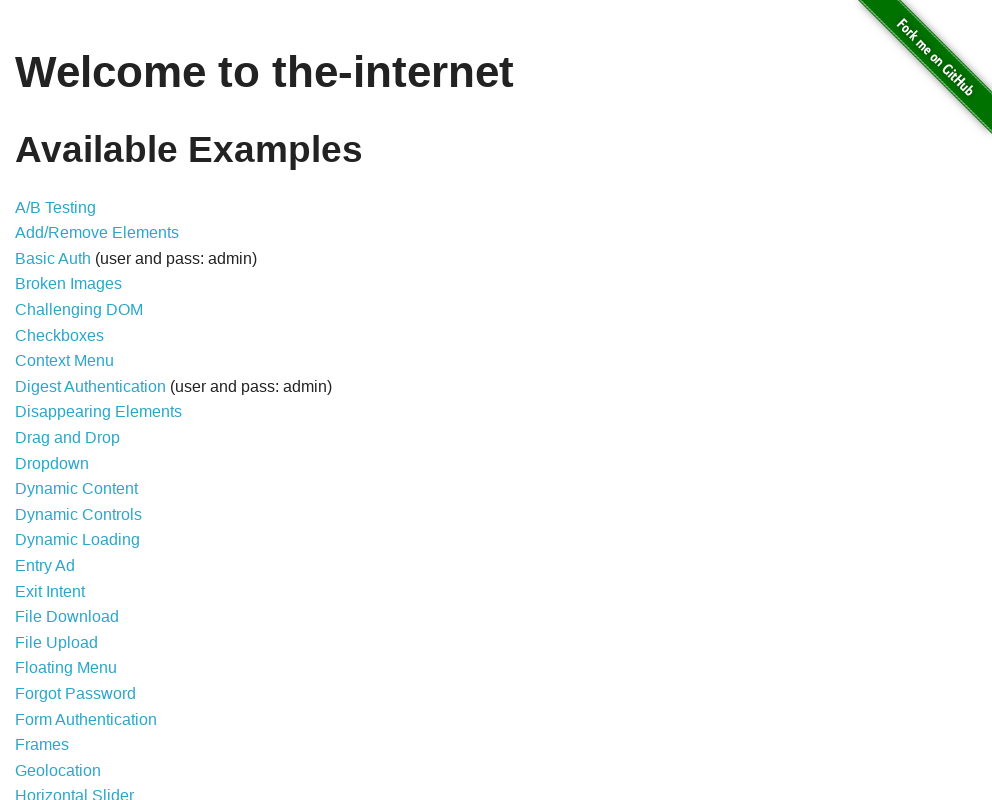

Set viewport to 768x800 pixels
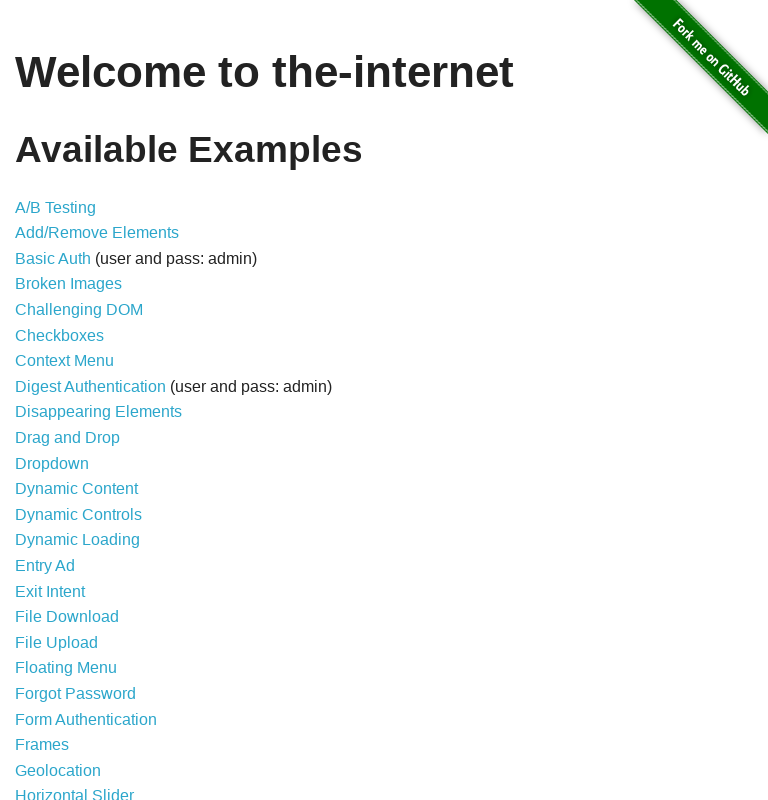

Waited for responsive layout to adapt at 768x800 resolution
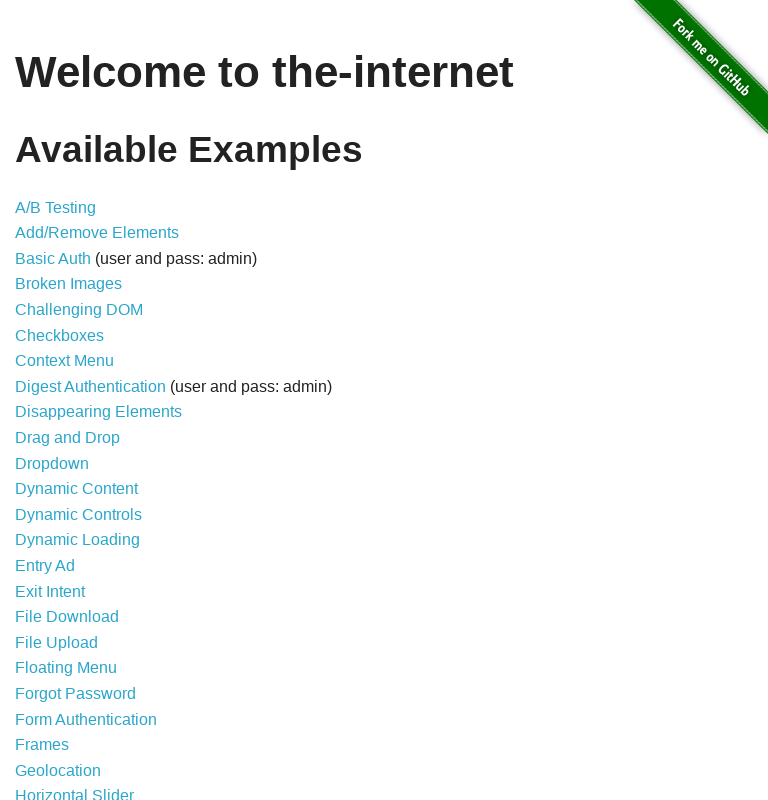

Set viewport to 480x800 pixels
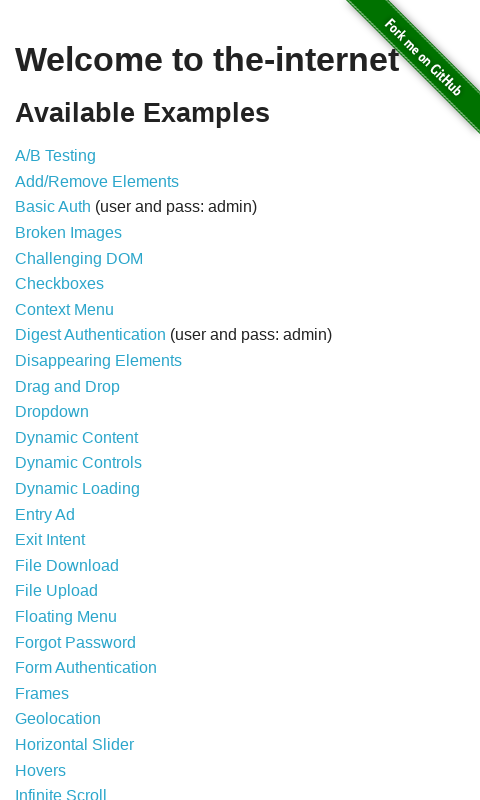

Waited for responsive layout to adapt at 480x800 resolution
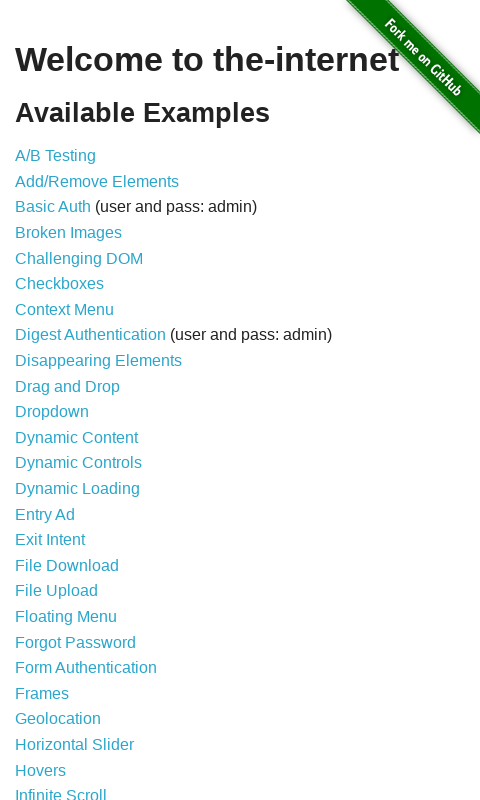

Set viewport to 360x800 pixels
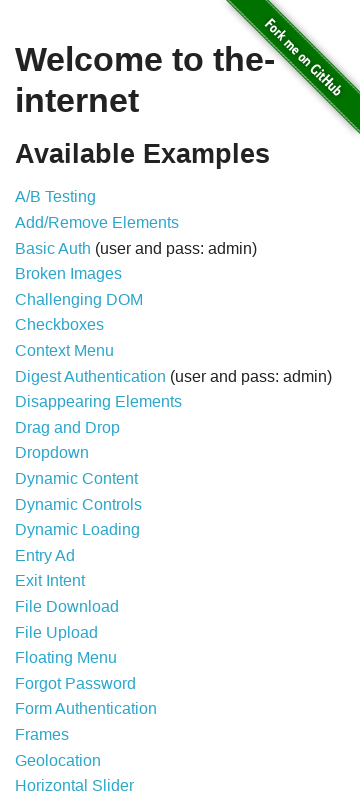

Waited for responsive layout to adapt at 360x800 resolution
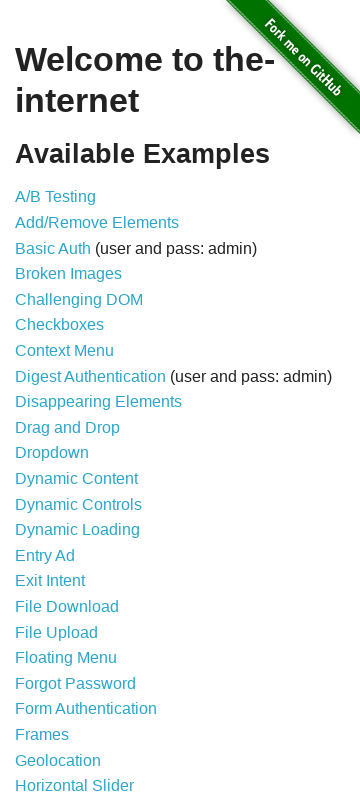

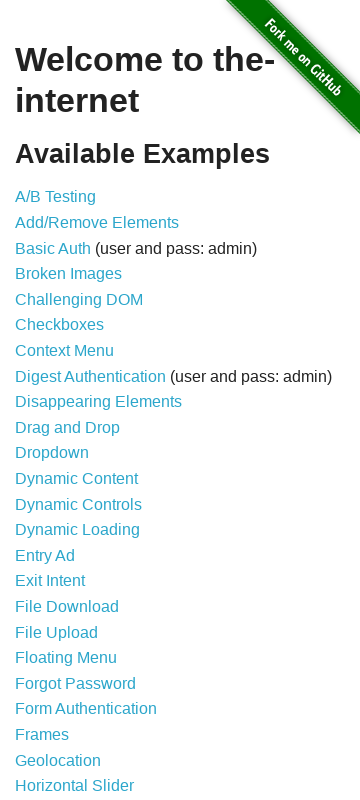